Navigates to the OrangeHRM demo login page and maximizes the browser window to verify the page loads correctly

Starting URL: https://opensource-demo.orangehrmlive.com/web/index.php/auth/login

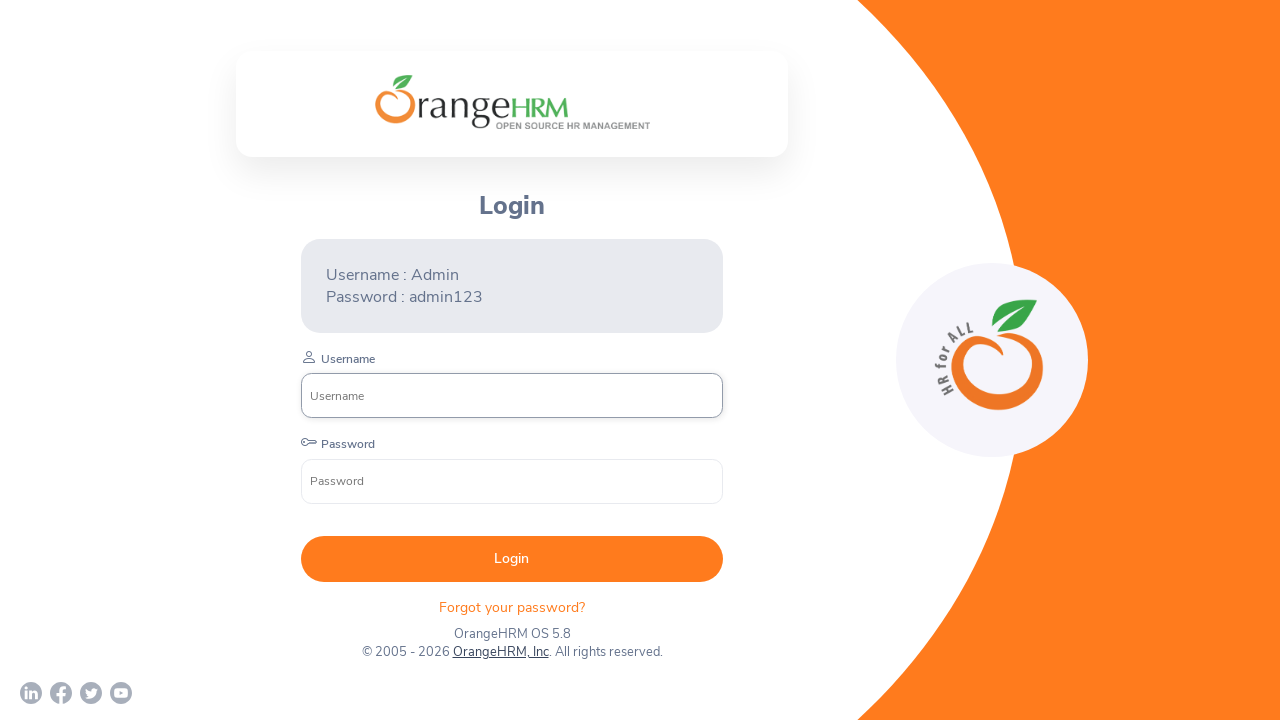

Set viewport size to 1920x1080 to maximize browser window
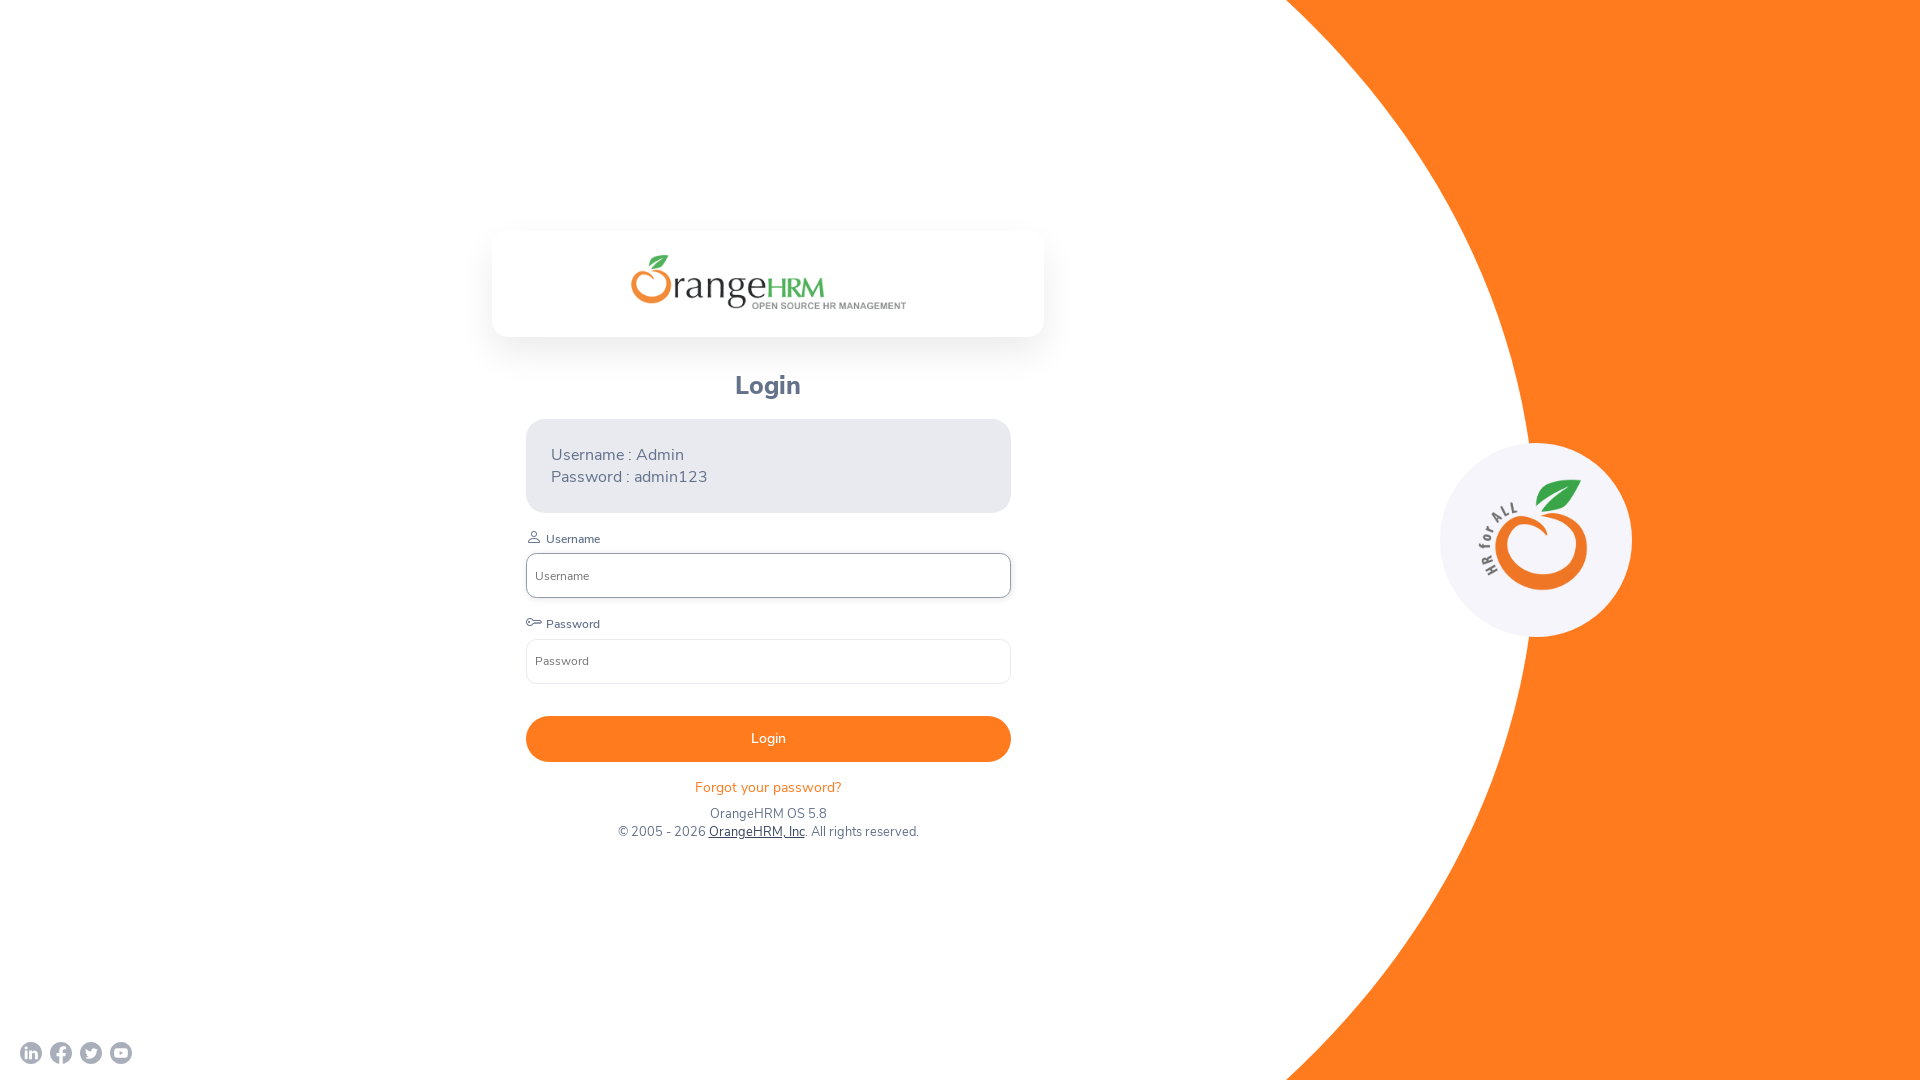

Waited for page to reach networkidle state - OrangeHRM login page fully loaded
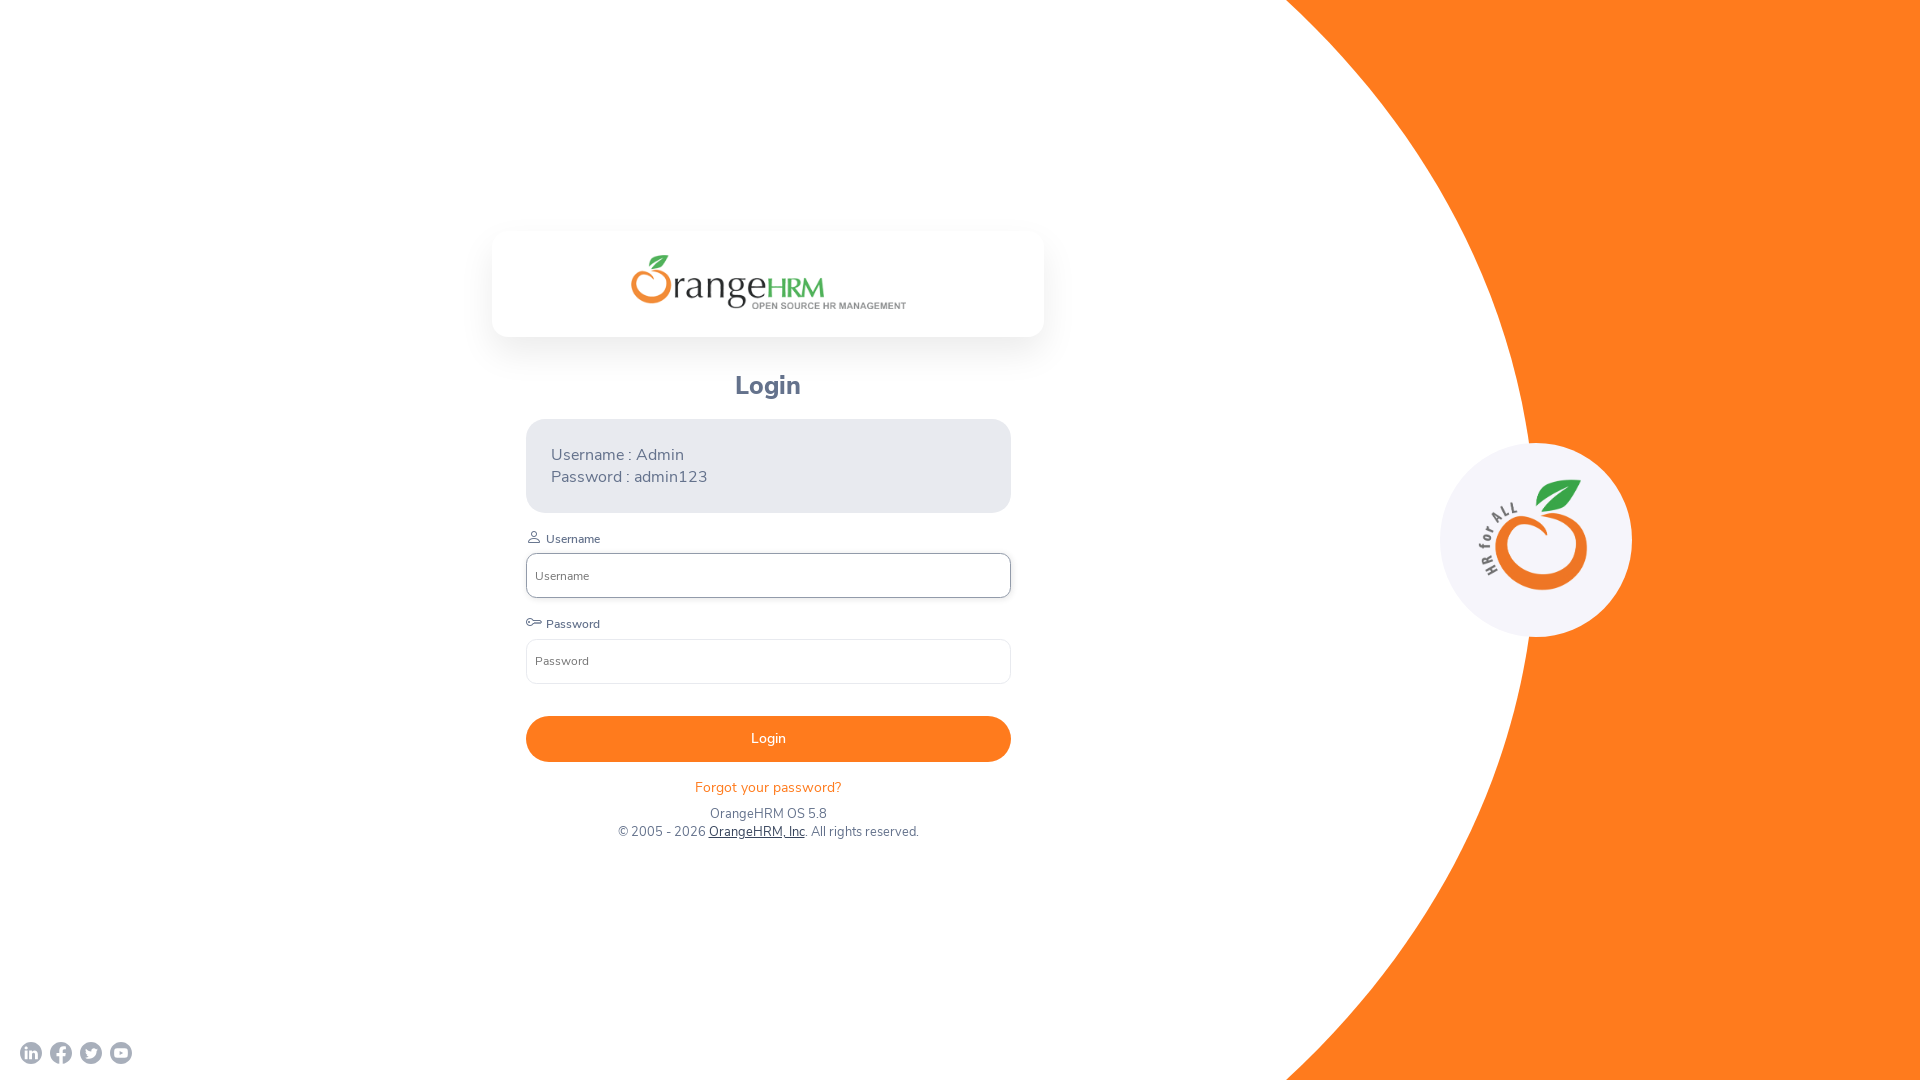

Verified username input field is visible on login page
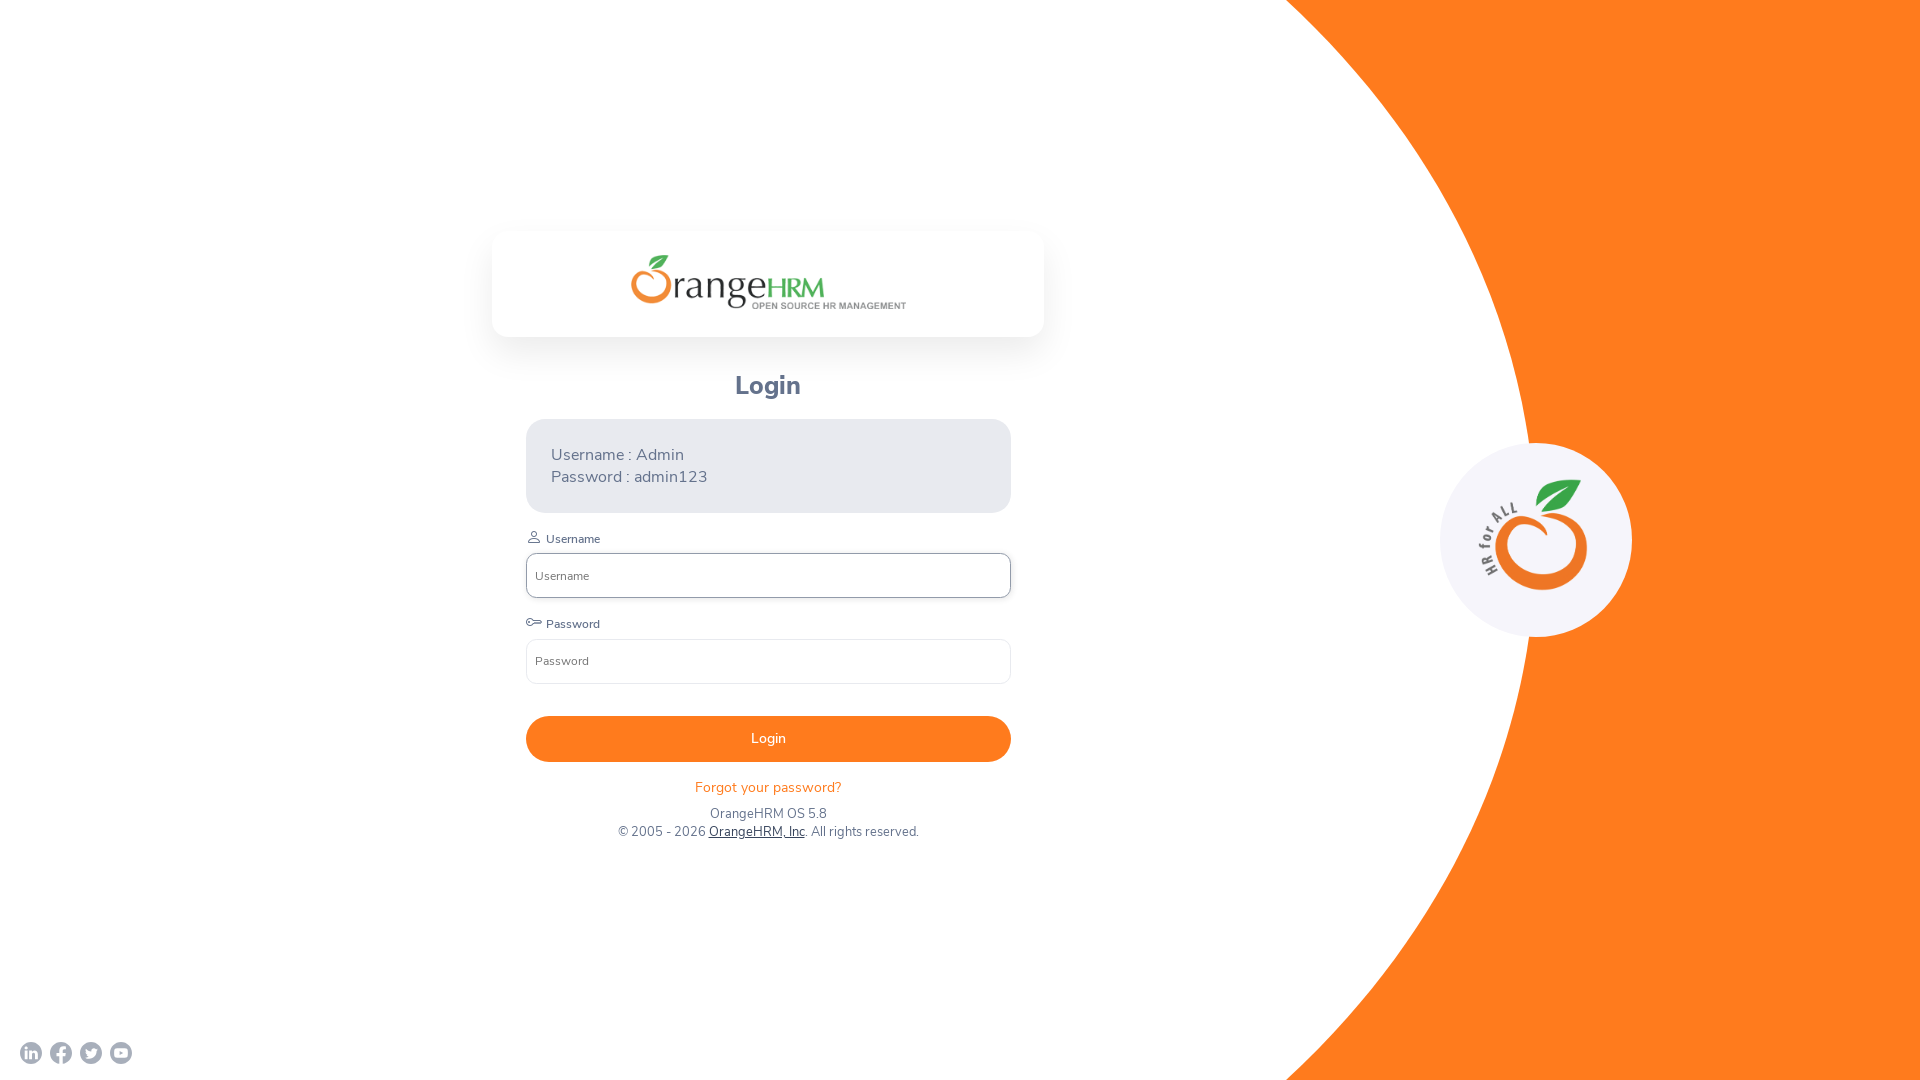

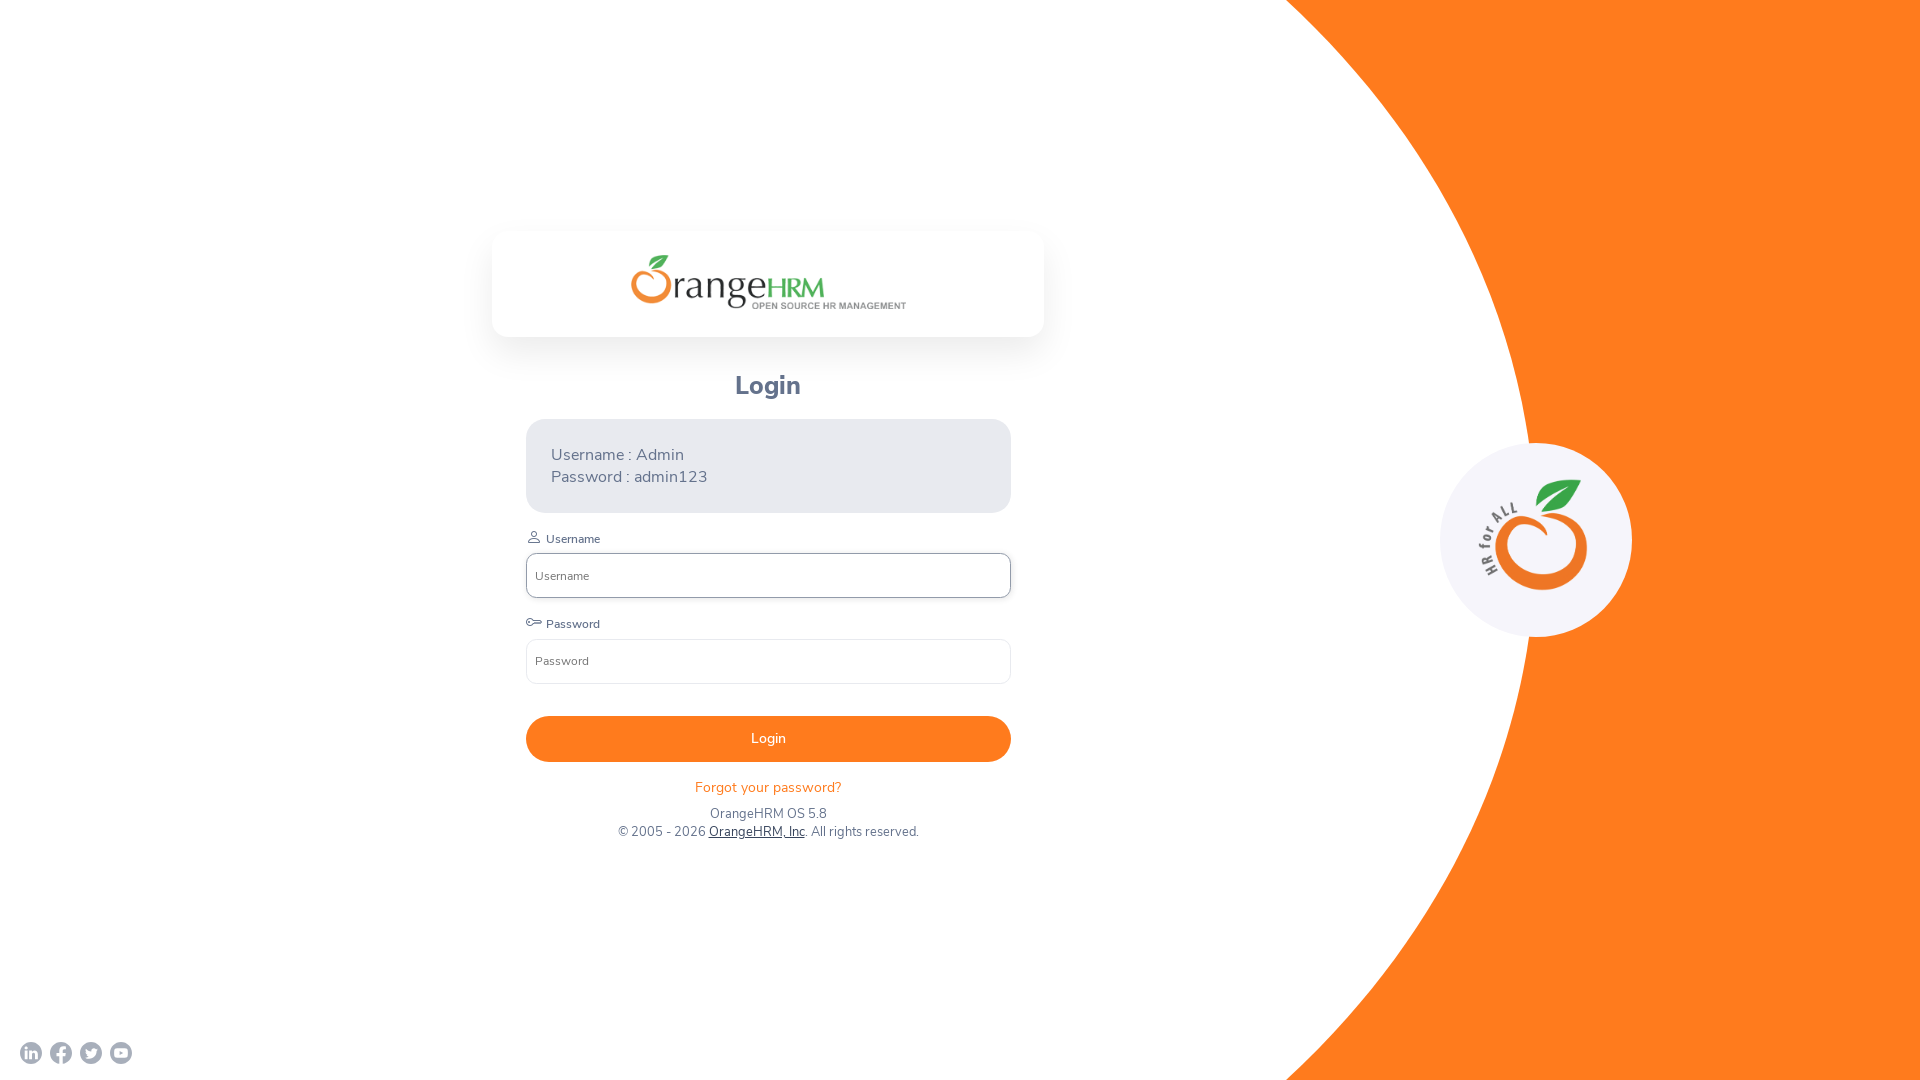